Tests flight booking form by selecting origin and destination cities, date, passenger count, currency, and submitting the search

Starting URL: https://rahulshettyacademy.com/dropdownsPractise/

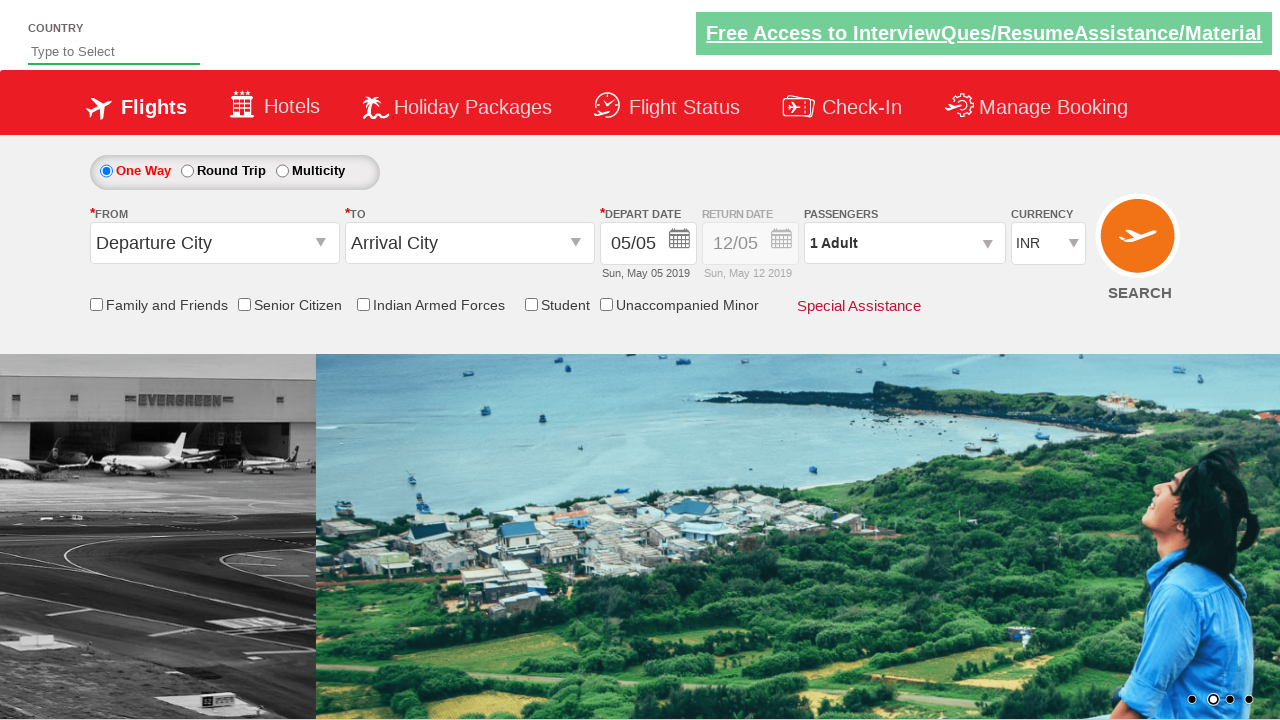

Clicked origin station dropdown at (214, 243) on #ctl00_mainContent_ddl_originStation1_CTXT
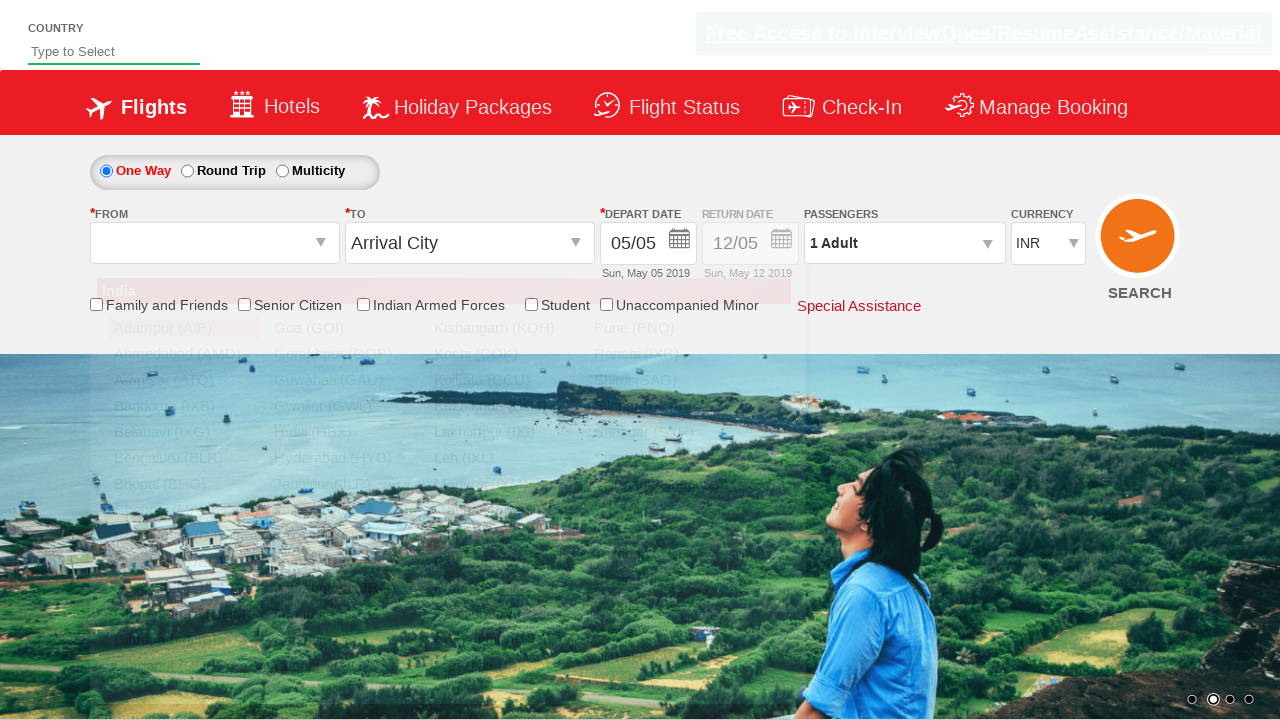

Selected origin city (8th item in list) at (184, 510) on xpath=//*[@id='dropdownGroup1']/div/ul[1]/li[8]/a
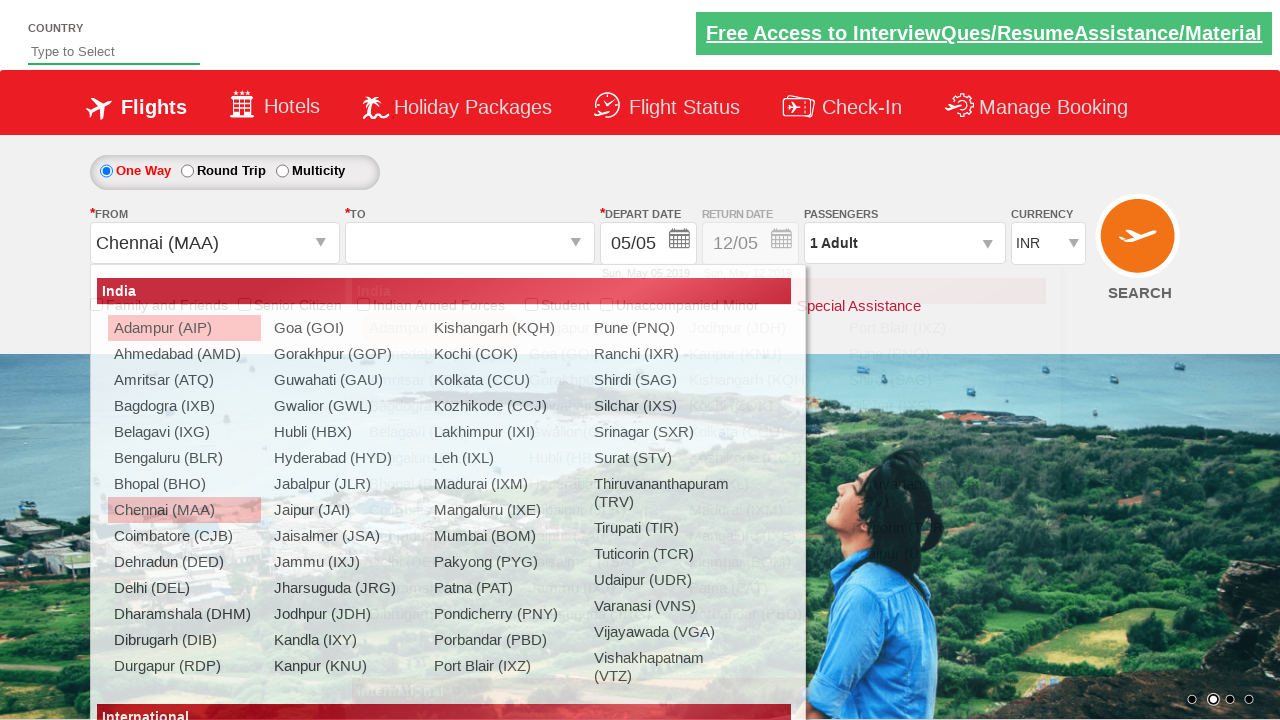

Clicked destination station dropdown at (470, 243) on #ctl00_mainContent_ddl_destinationStation1_CTXT
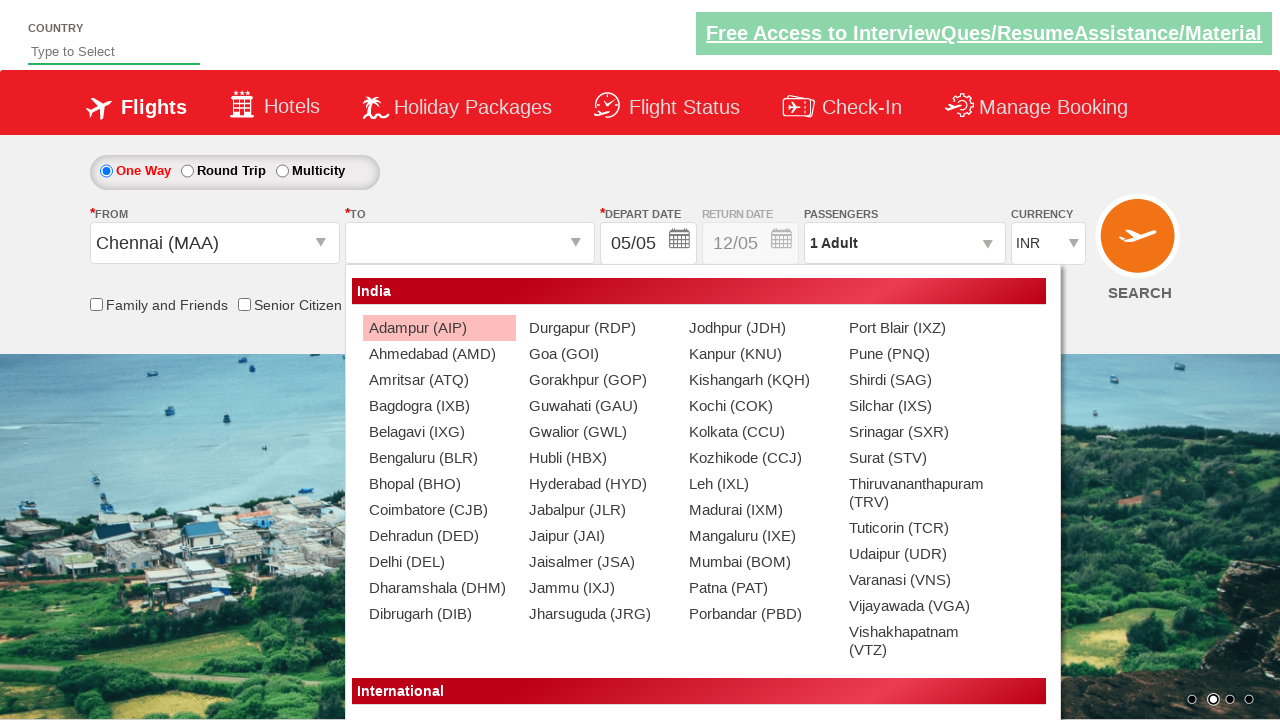

Selected destination city (10th item in list) at (439, 562) on xpath=/html/body/form/div[4]/div[2]/div/div[5]/div[2]/div[2]/div[2]/div[3]/div/d
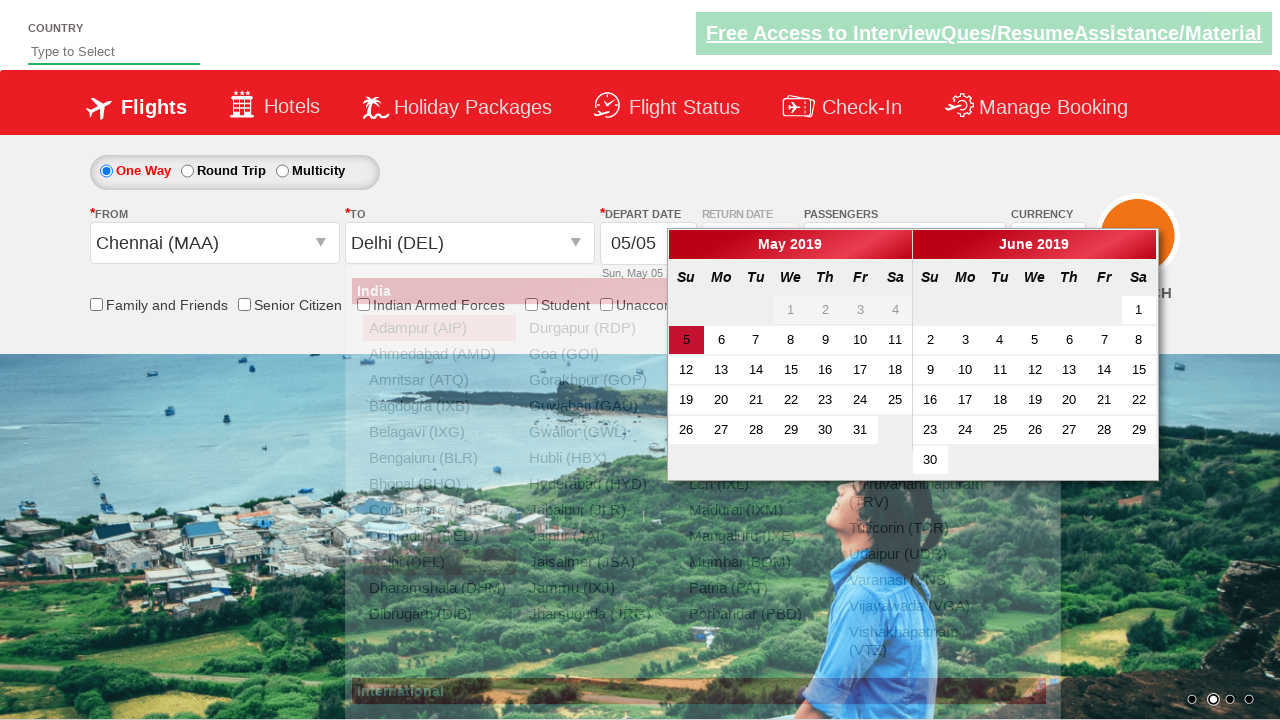

Selected date from calendar at (721, 400) on xpath=//*[@id='ui-datepicker-div']/div[1]/table/tbody/tr[4]/td[2]/a
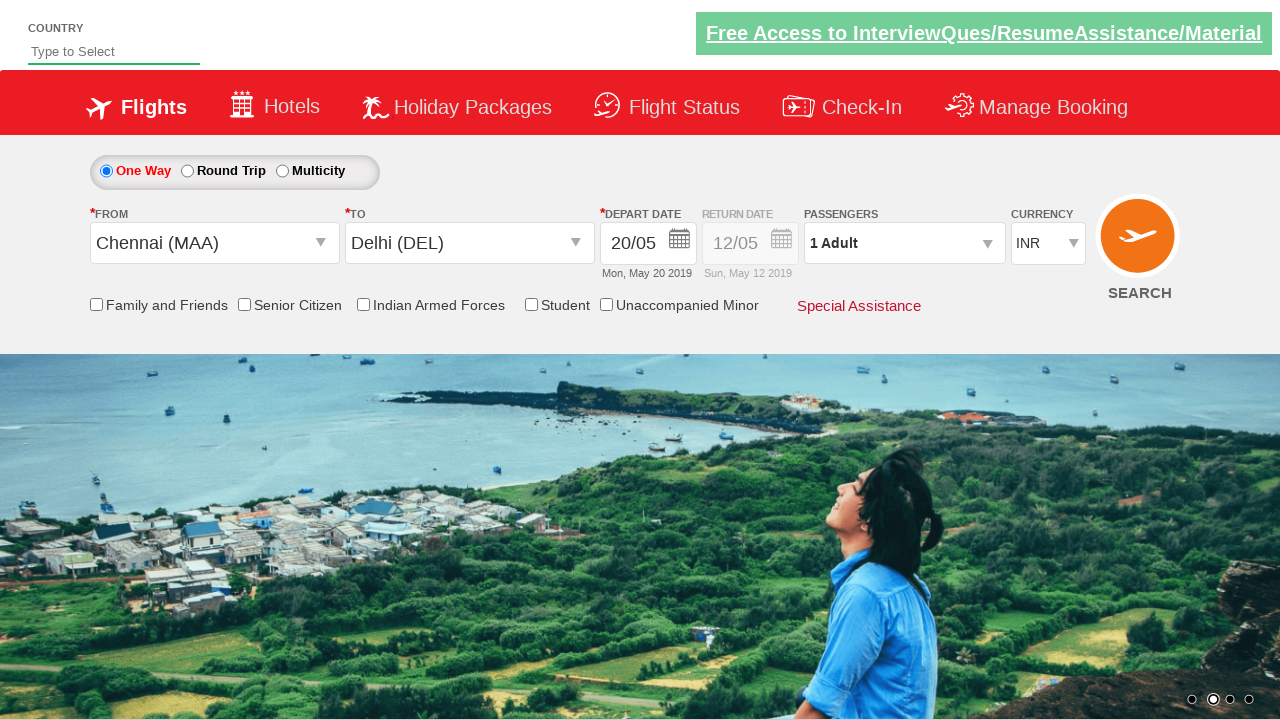

Clicked passenger info dropdown at (904, 243) on #divpaxinfo
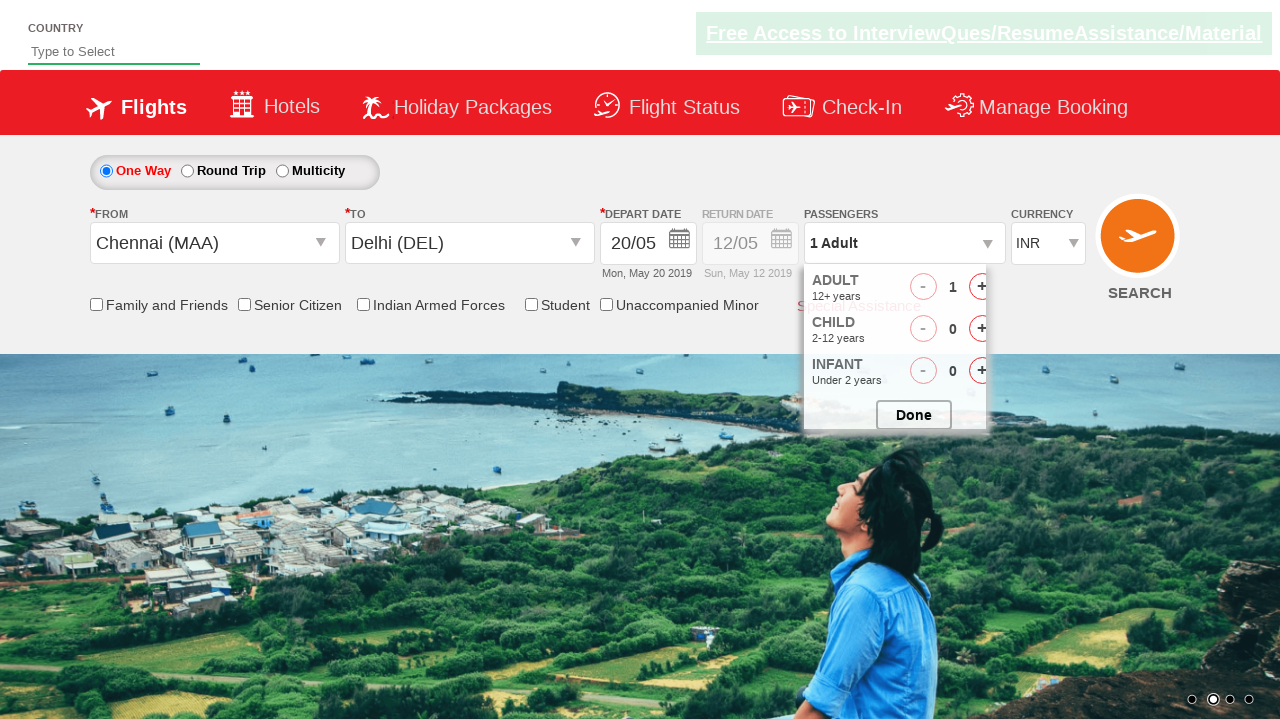

Double-clicked to increase adult passenger count at (982, 288) on #hrefIncAdt
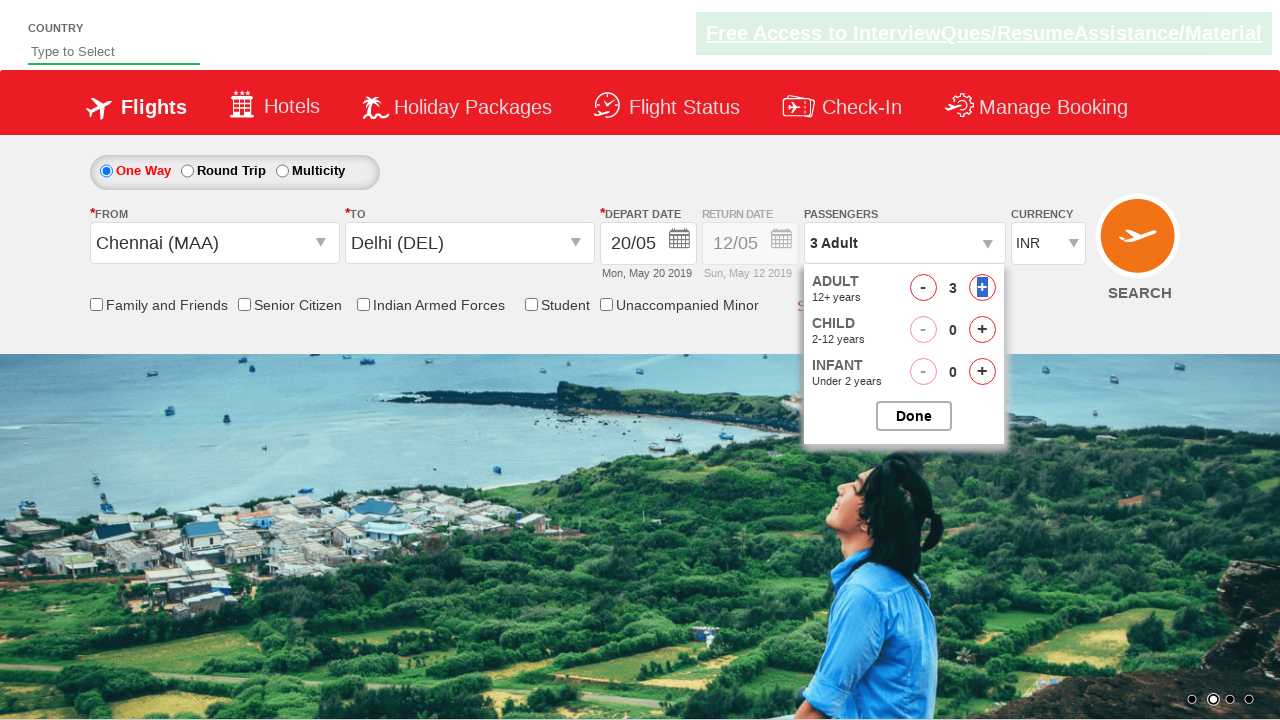

Selected USD currency on #ctl00_mainContent_DropDownListCurrency
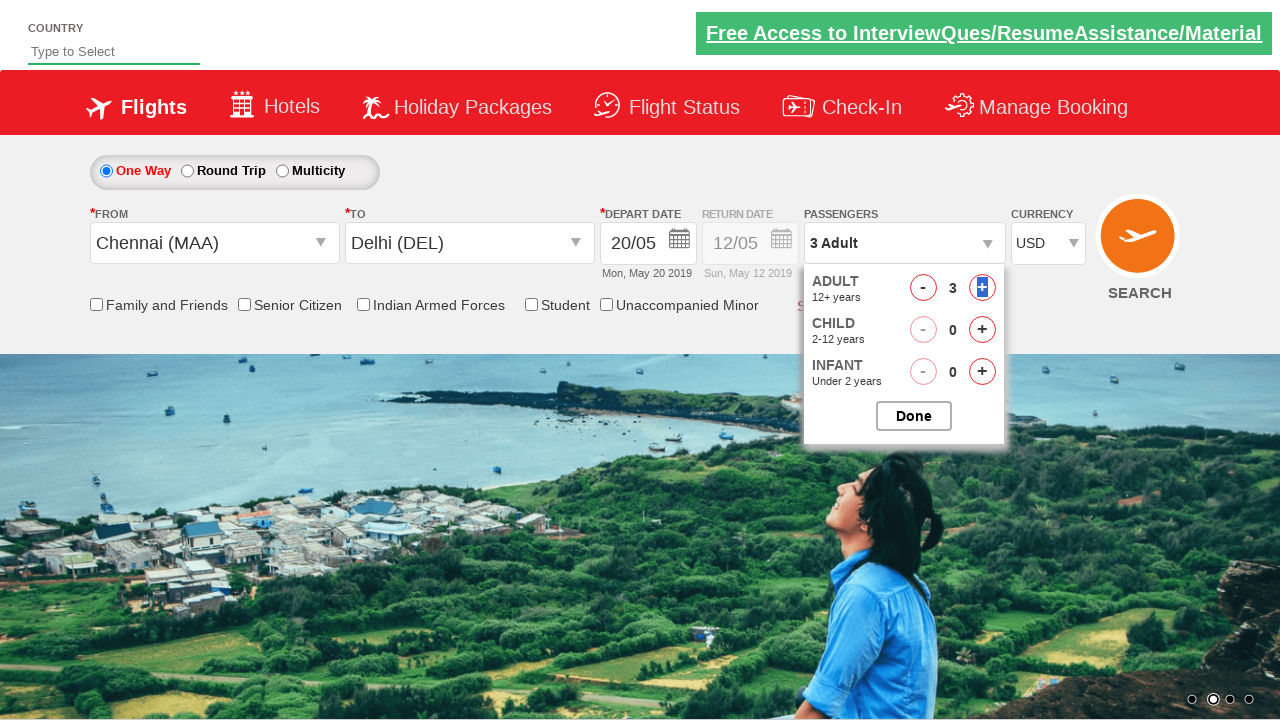

Clicked Find Flights button to submit search at (1140, 245) on #ctl00_mainContent_btn_FindFlights
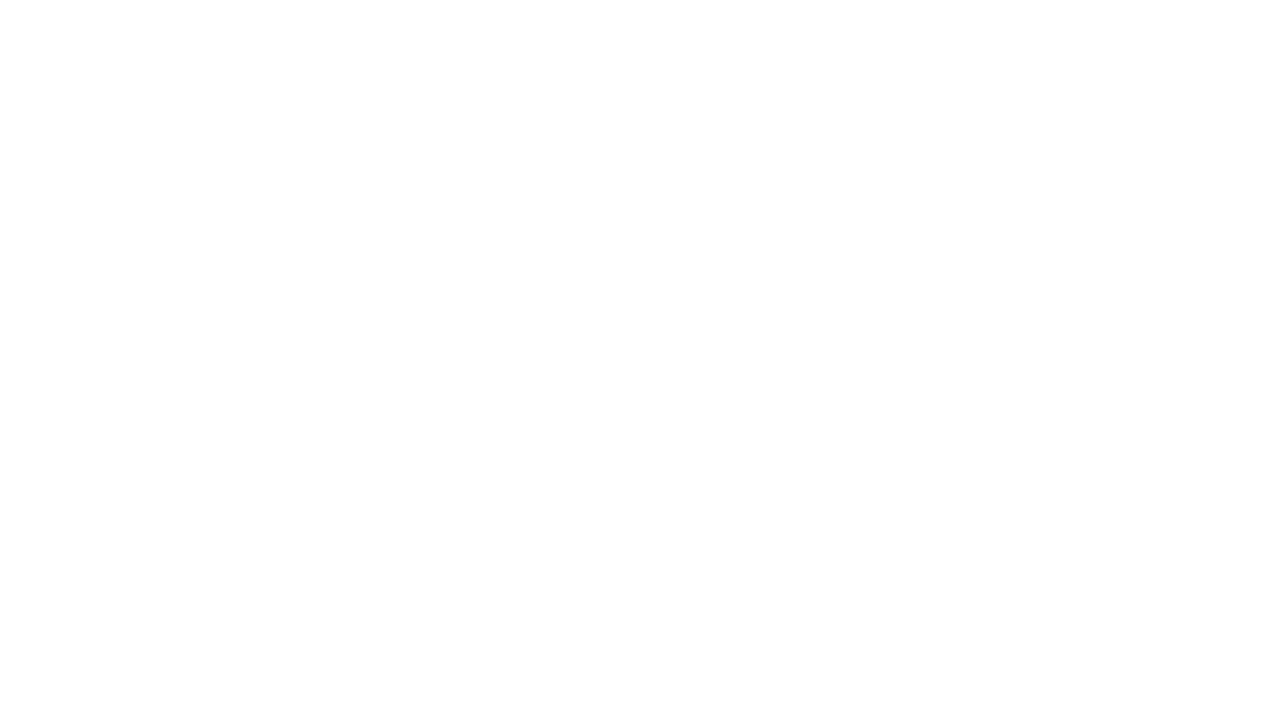

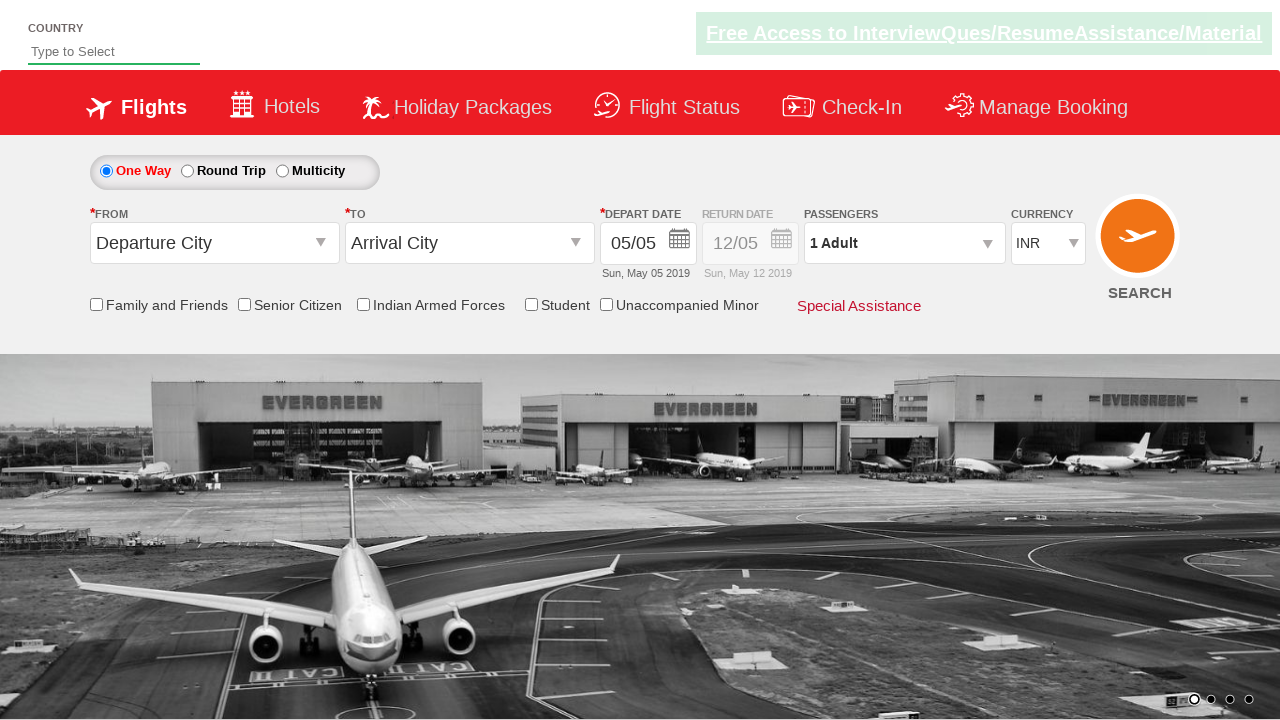